Tests opening a new browser tab, navigating to a different URL, performing actions, then switching back to the original tab

Starting URL: https://rahulshettyacademy.com/AutomationPractice/

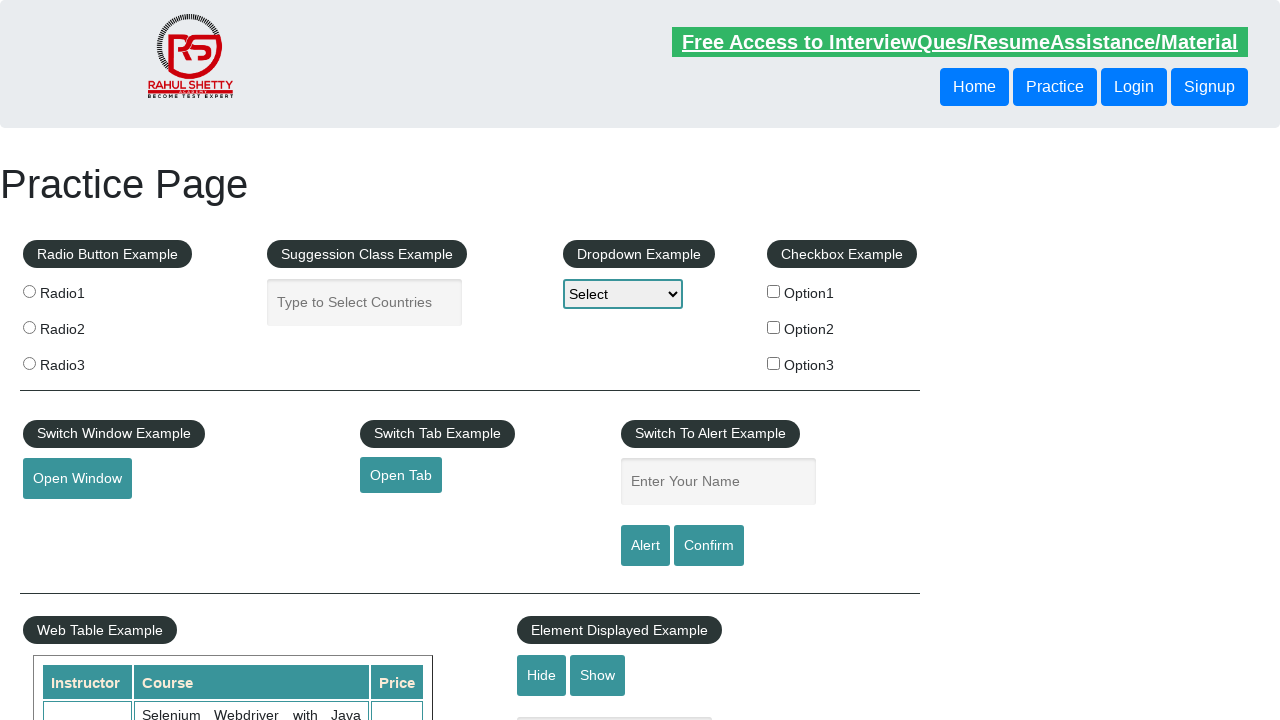

Opened a new browser tab
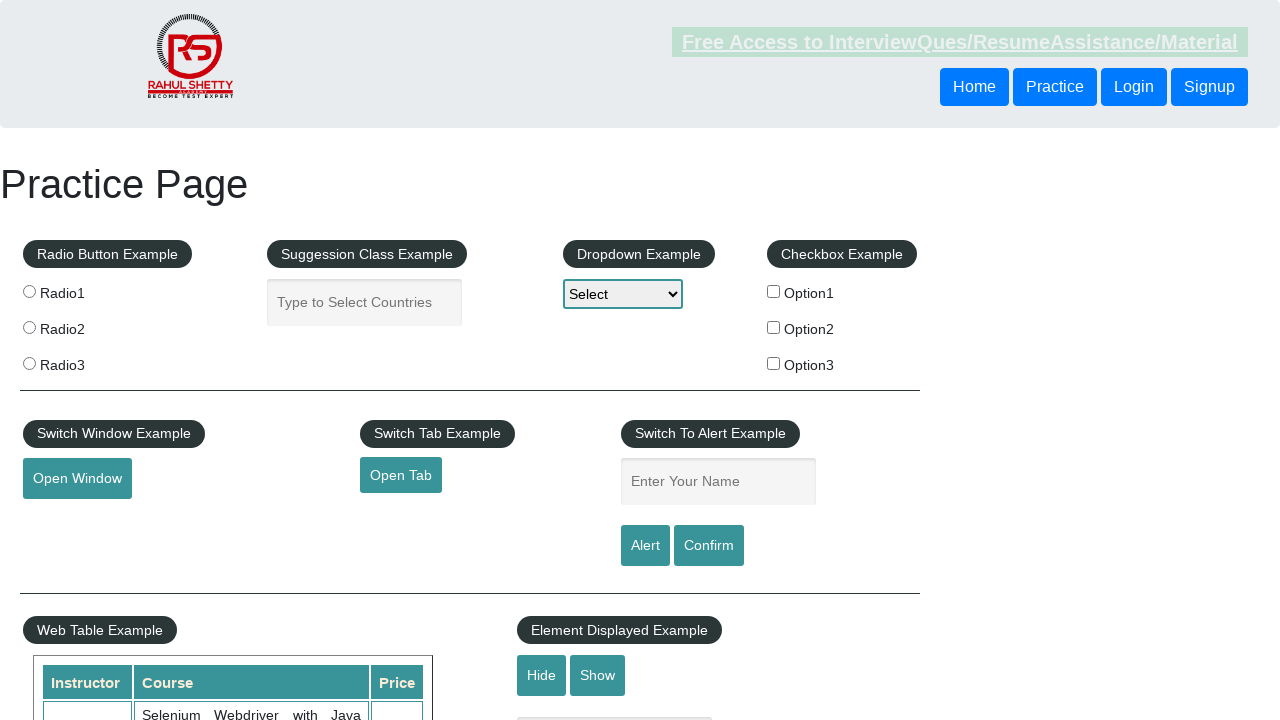

Navigated to offers page in new tab
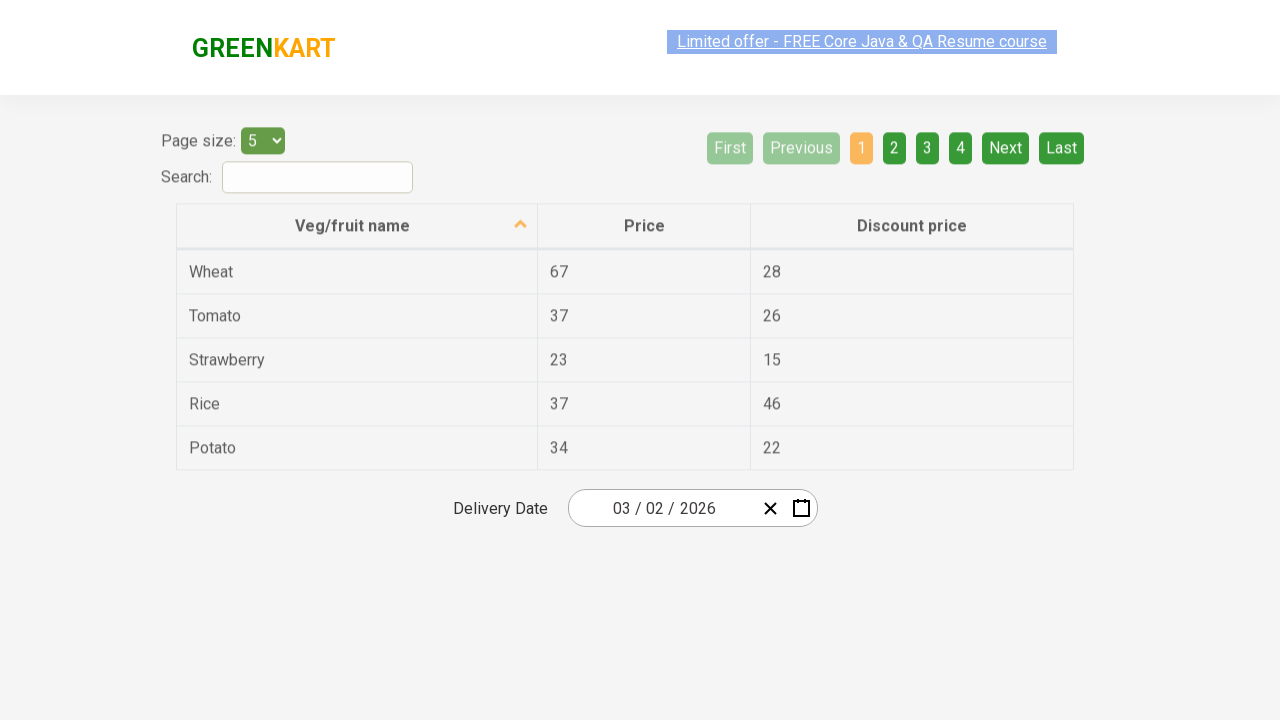

Filled search field with 'Rice' in new tab on #search-field
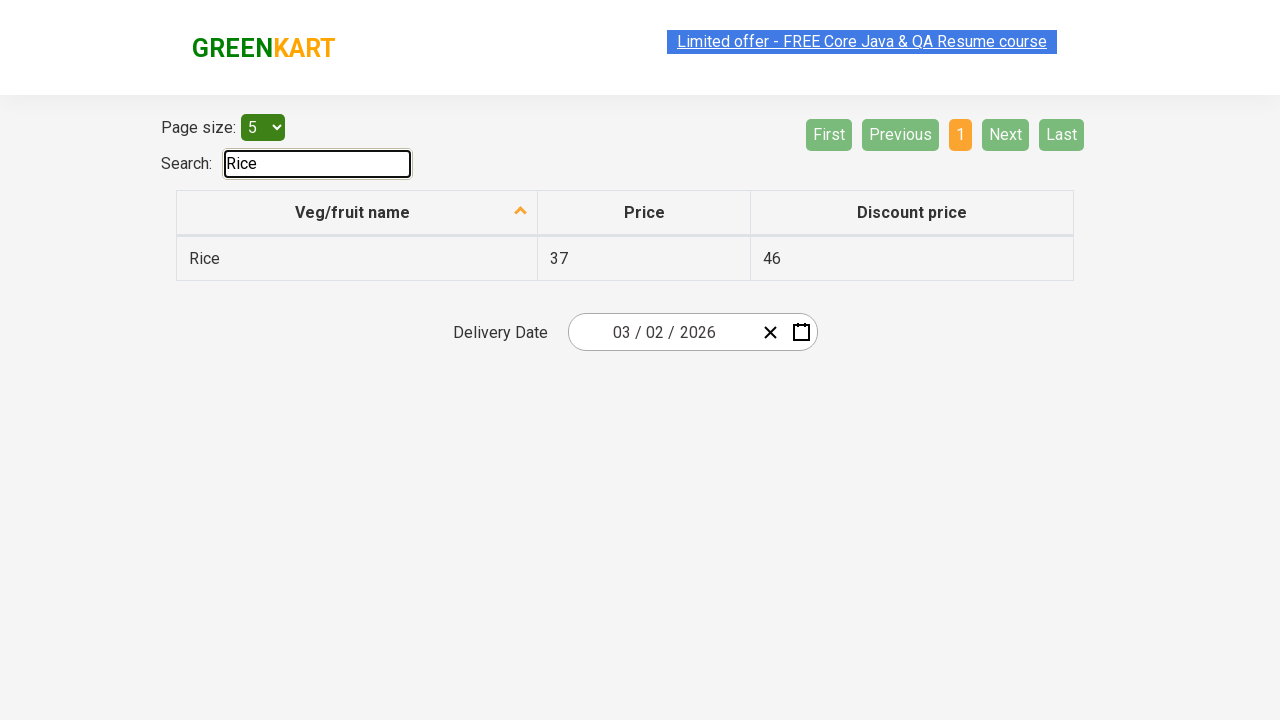

Closed the new tab
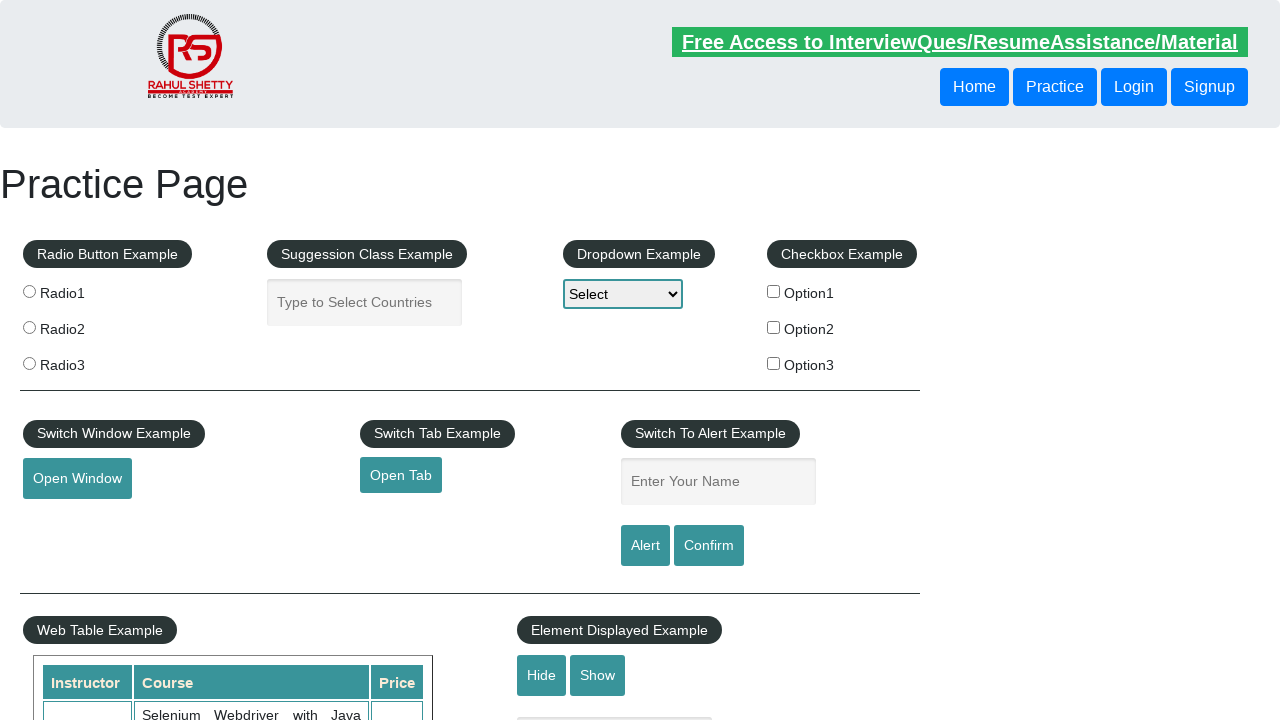

Set up dialog handler to accept alerts
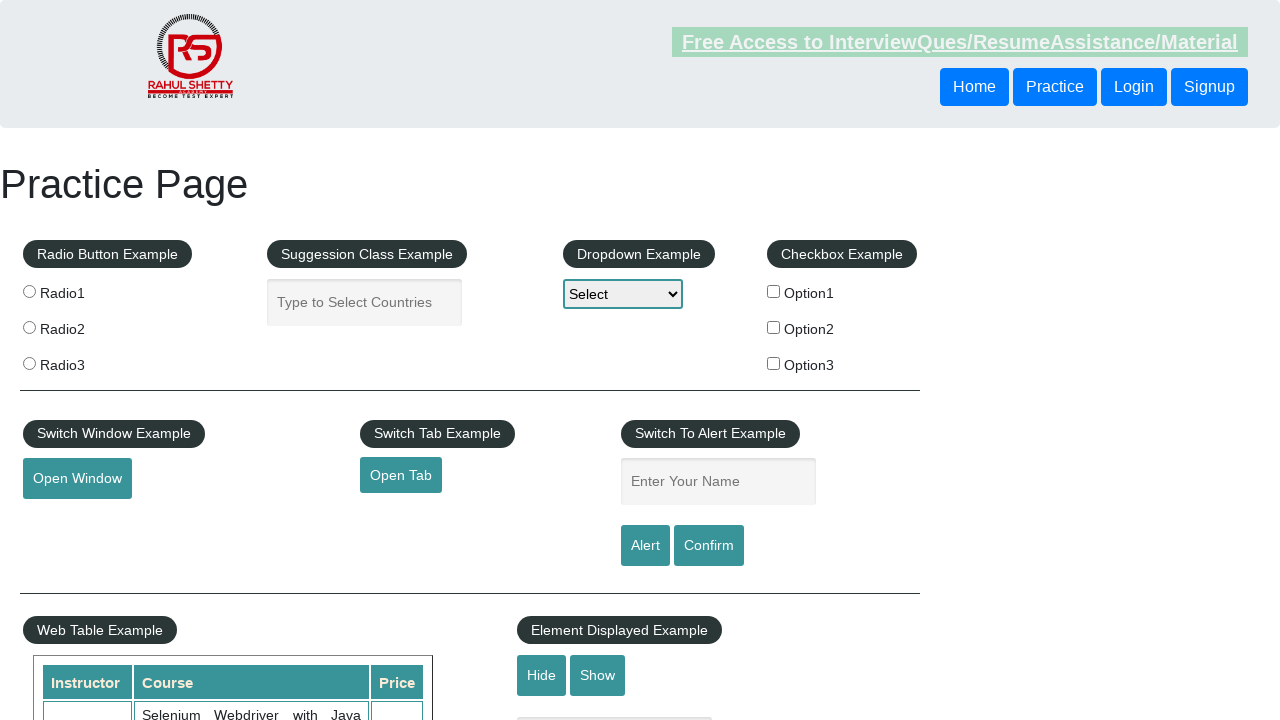

Clicked alert button on original page at (645, 546) on #alertbtn
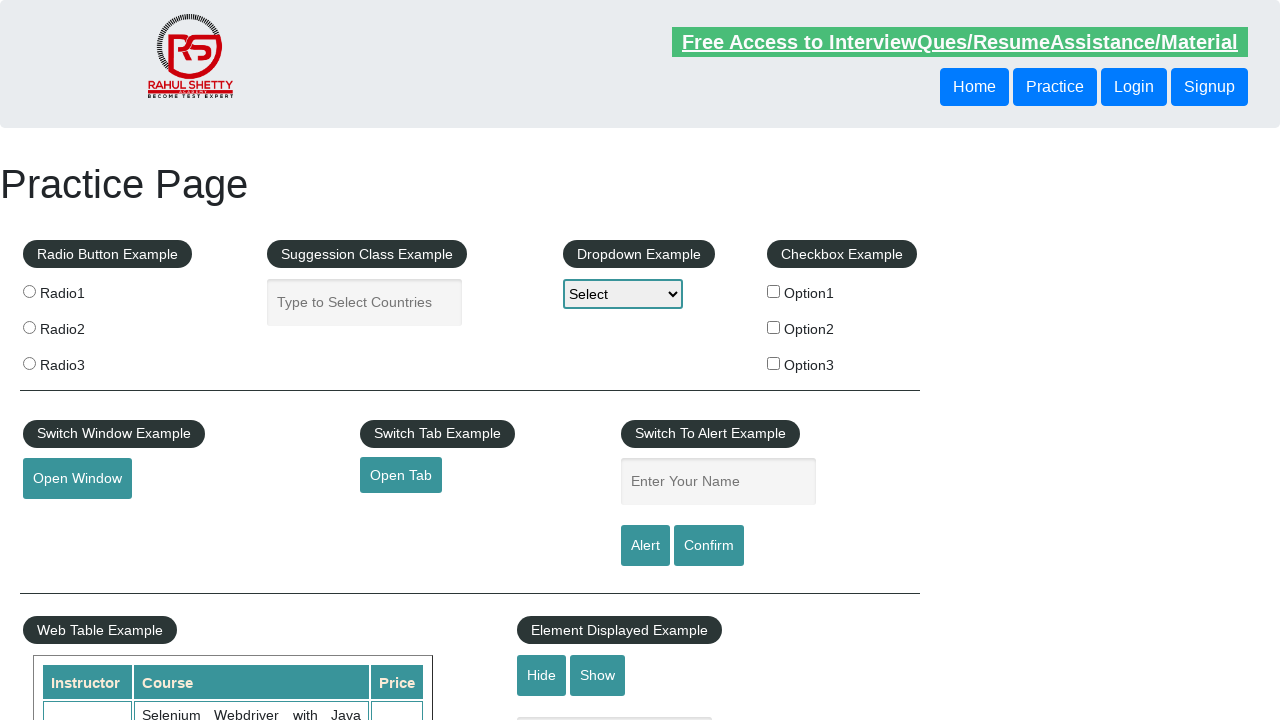

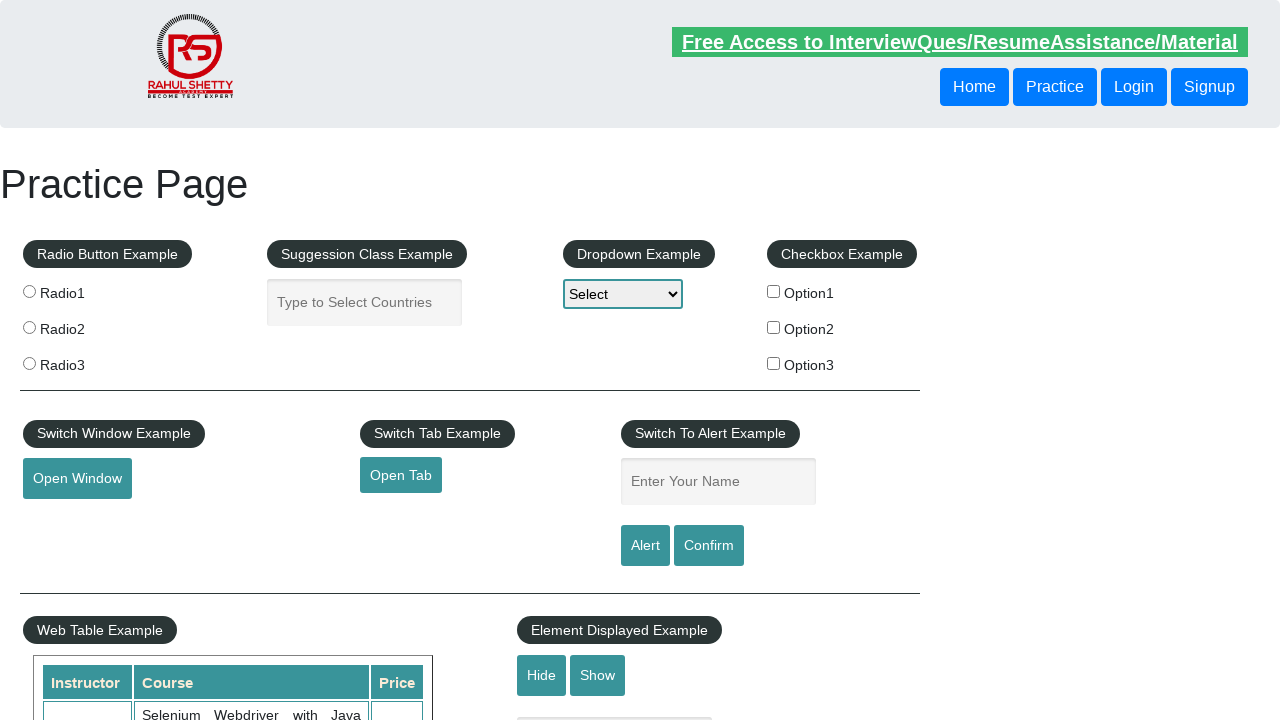